Navigates to a GitHub commit page and clicks on the Pull Requests tab to verify the requests list is displayed

Starting URL: https://github.com/miguelcoca/SelSimpleDemo/commit/4a8f0ff5e879d687b24c9b39f17ffdf6358c6952

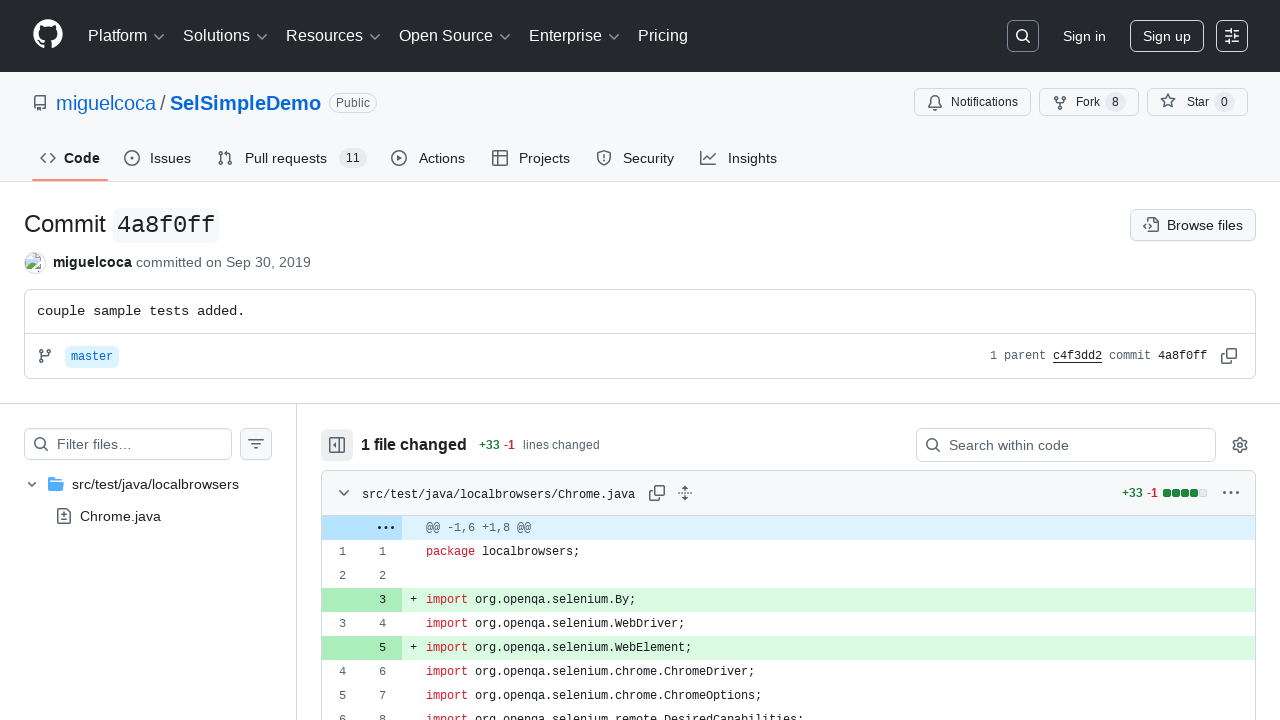

Navigated to GitHub commit page
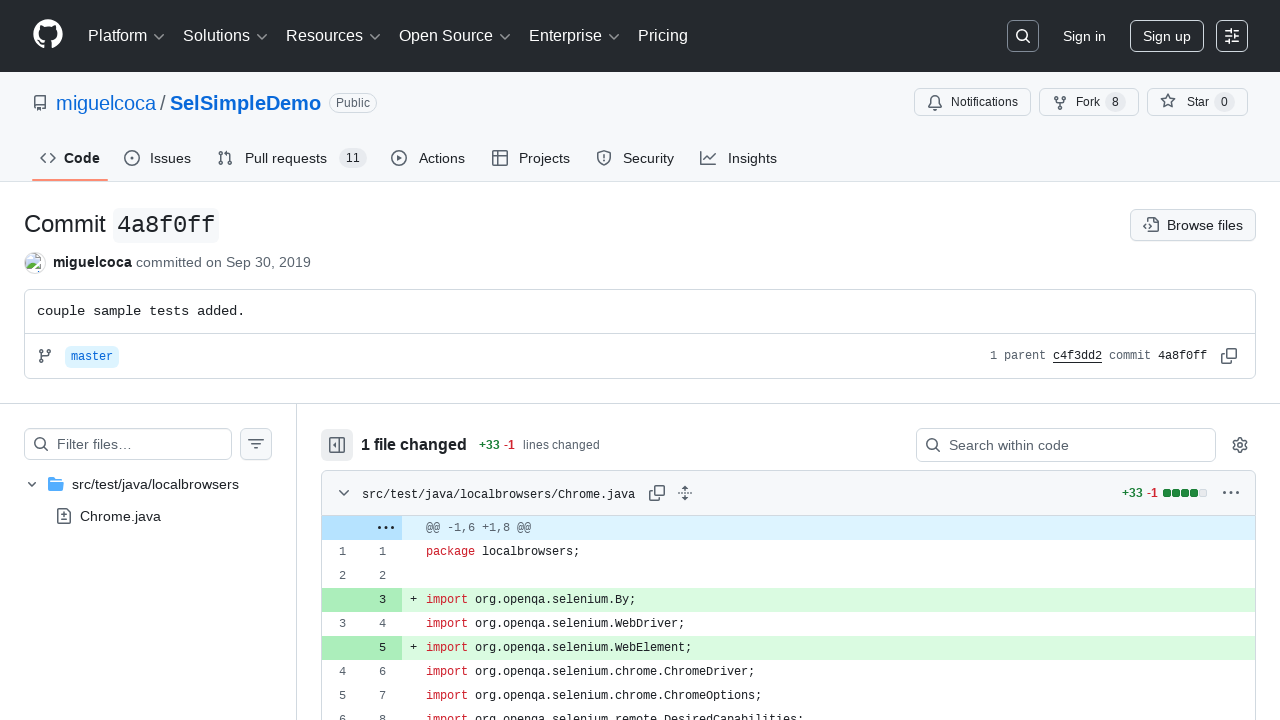

Clicked on Pull requests tab at (286, 158) on xpath=//span[text()='Pull requests']
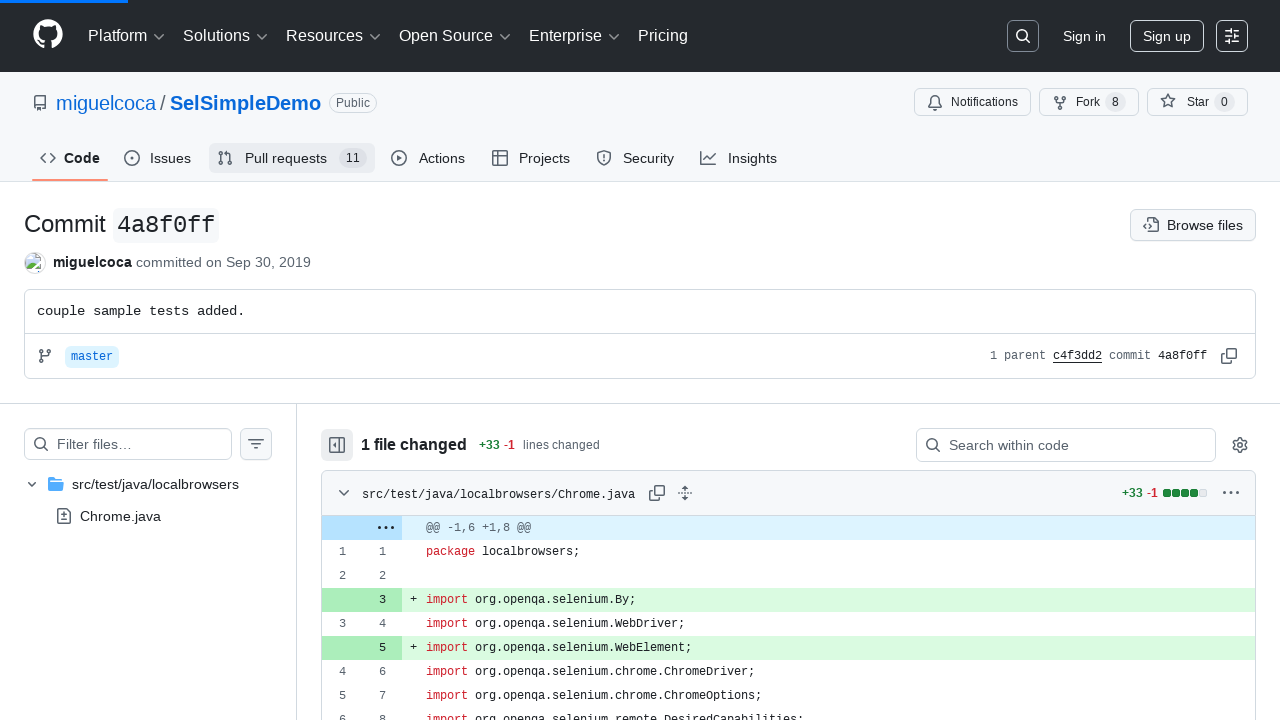

Pull requests list loaded and verified
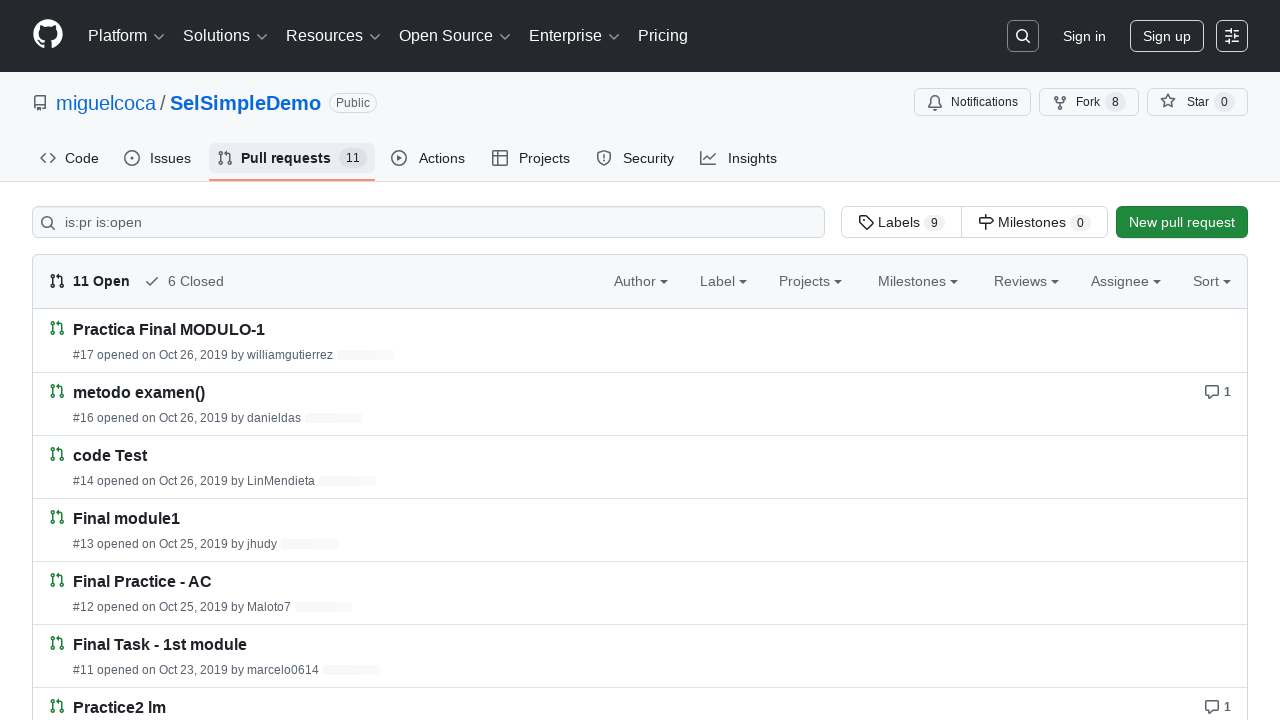

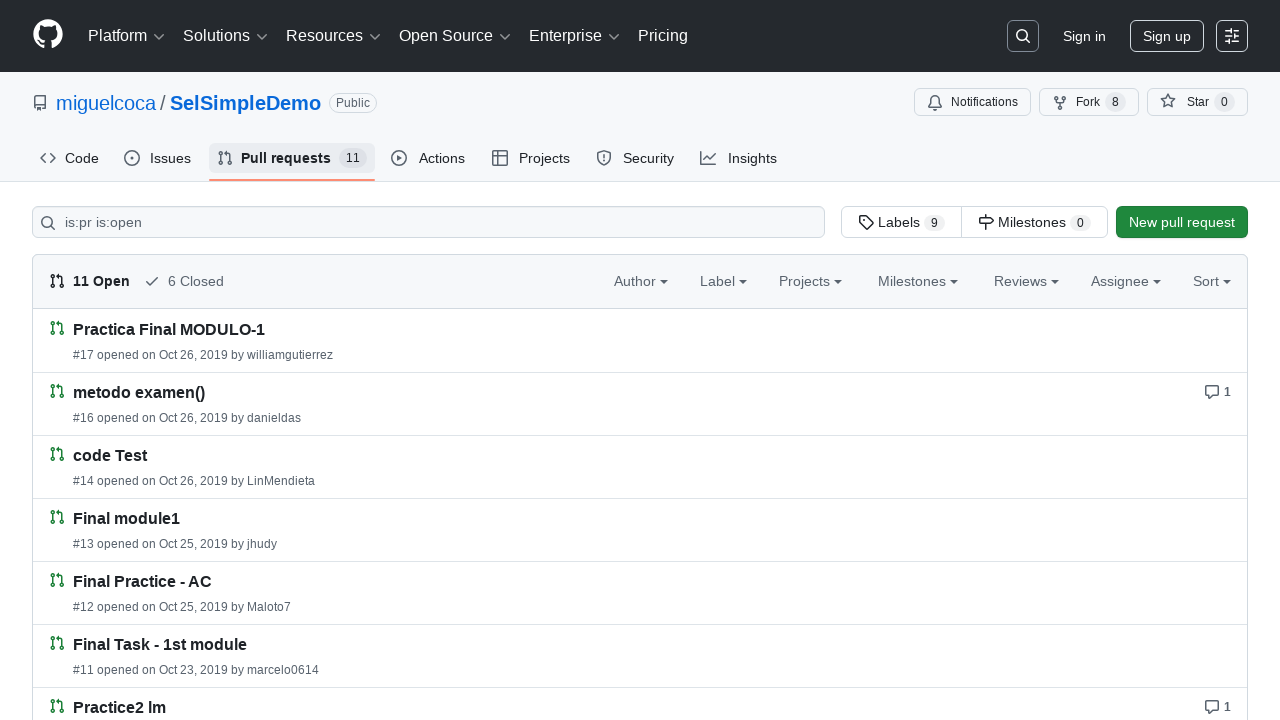